Tests iframe handling by switching between multiple iframes on a demo page and filling form fields (email, password, confirm password) in the first iframe, then switching to a second iframe and filling username and password fields.

Starting URL: https://demoapps.qspiders.com/ui/frames/multiple?sublist=2

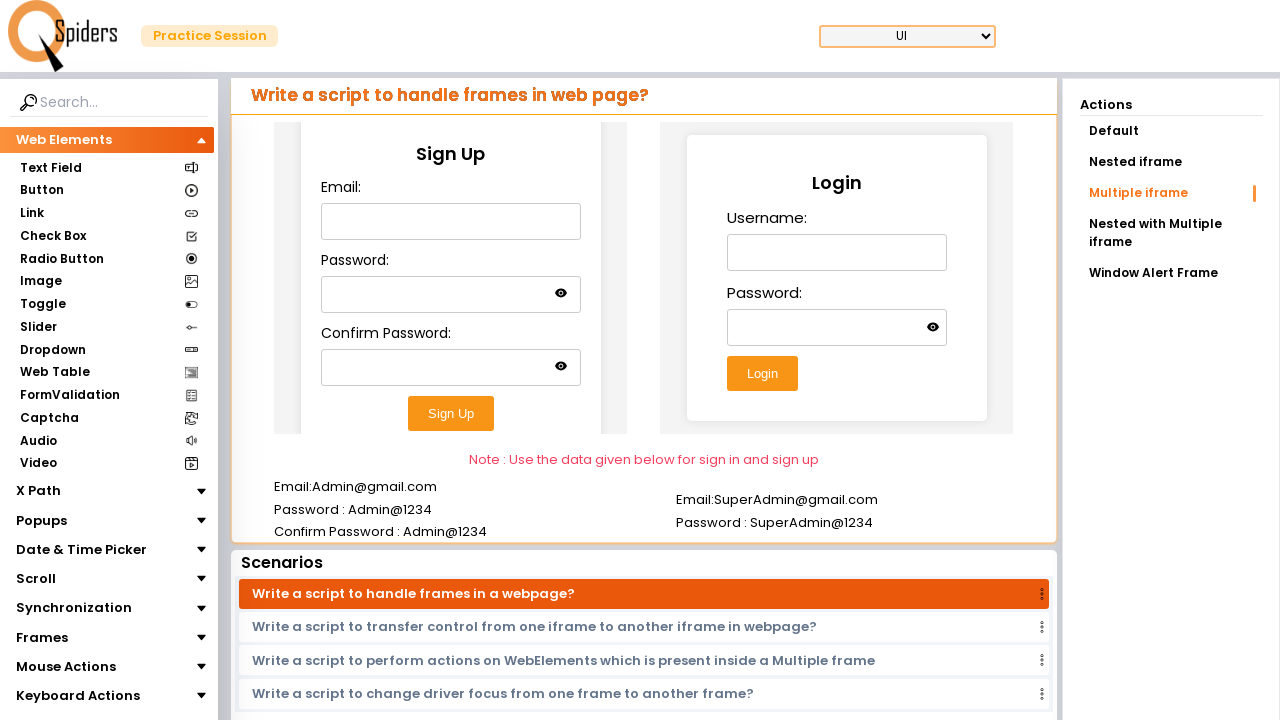

Located the first iframe for registration form
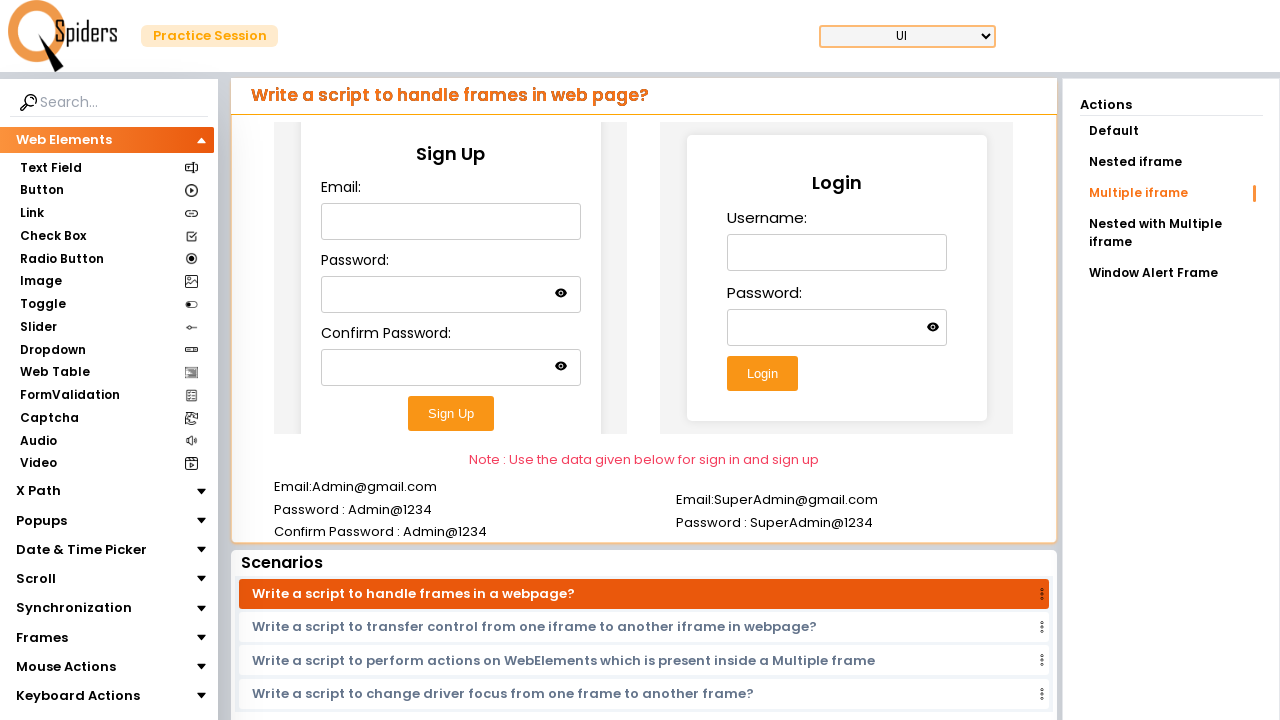

Filled email field in first iframe with 'user789@gmail.com' on (//iframe[@class='w-full h-96'])[1] >> internal:control=enter-frame >> input#ema
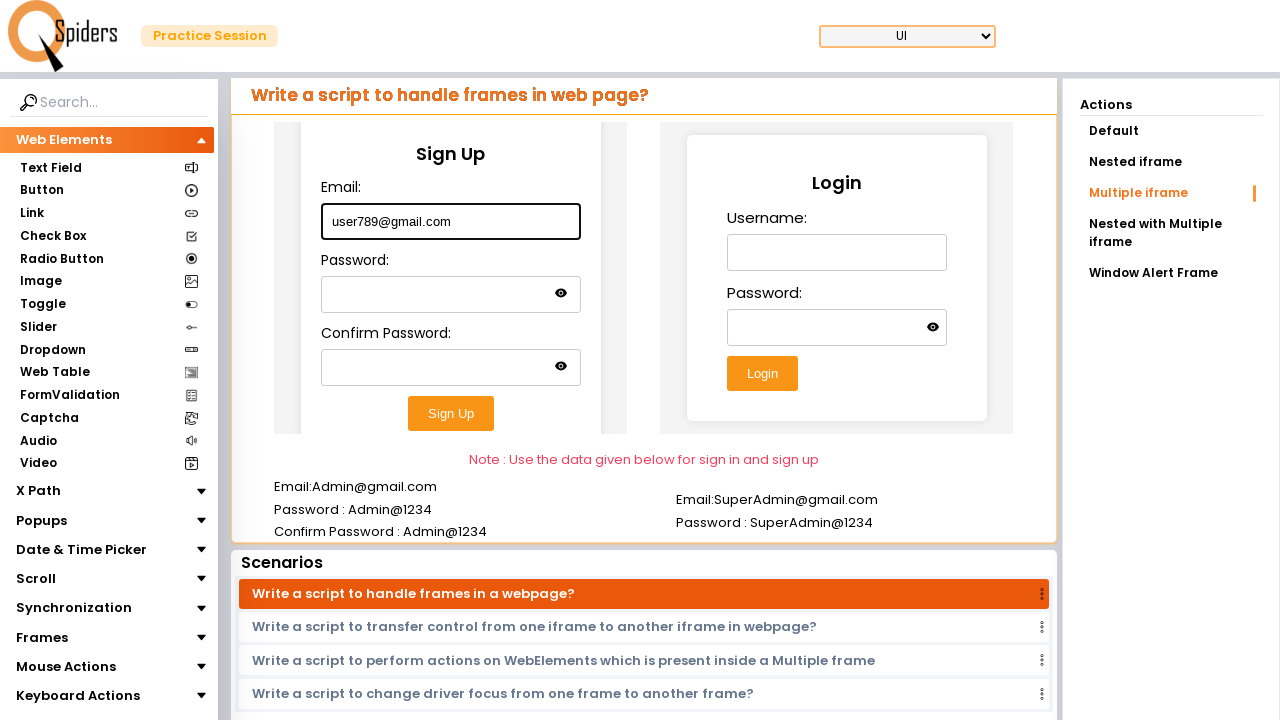

Filled password field in first iframe with 'SecurePass123' on (//iframe[@class='w-full h-96'])[1] >> internal:control=enter-frame >> input#pas
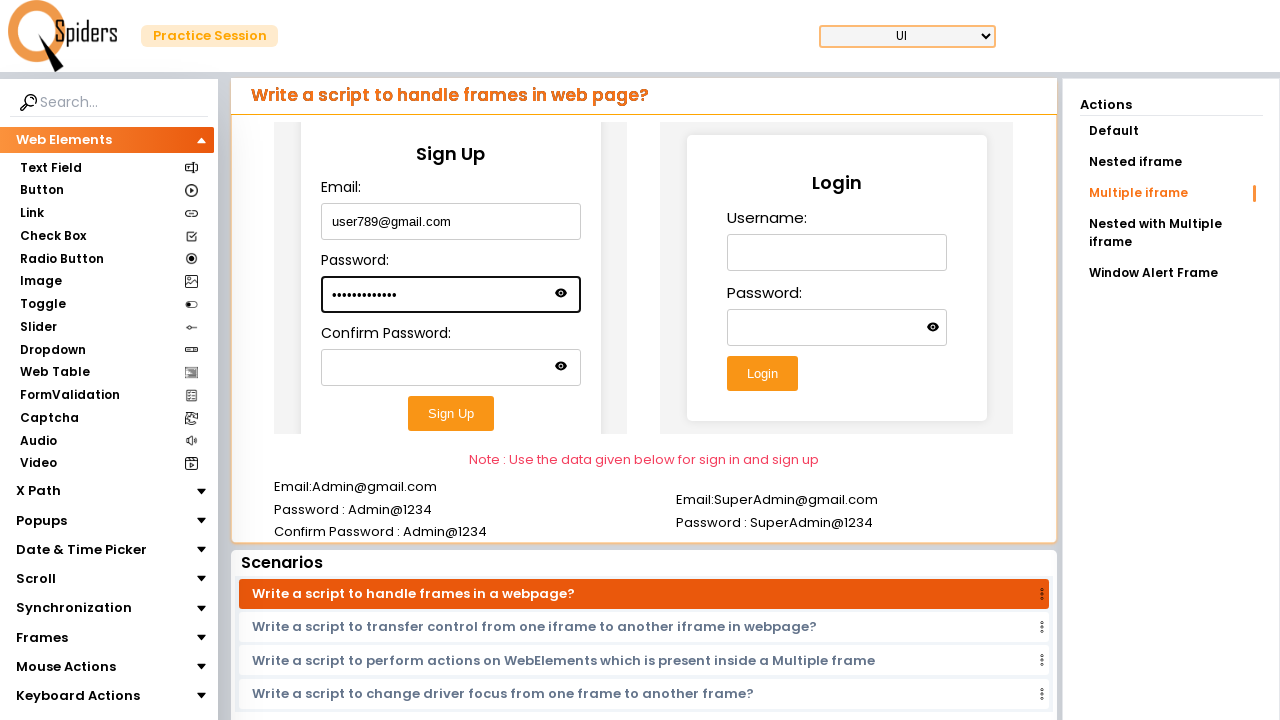

Filled confirm password field in first iframe with 'SecurePass123' on (//iframe[@class='w-full h-96'])[1] >> internal:control=enter-frame >> input#con
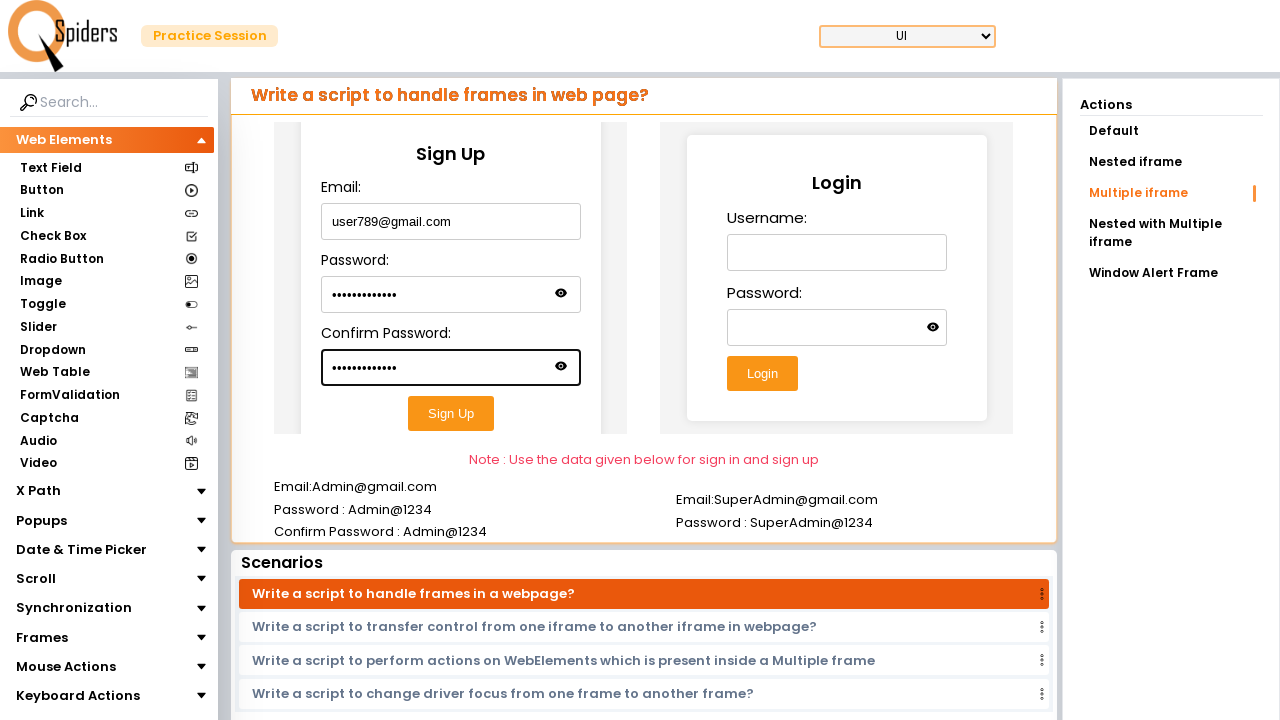

Located the second iframe for login form
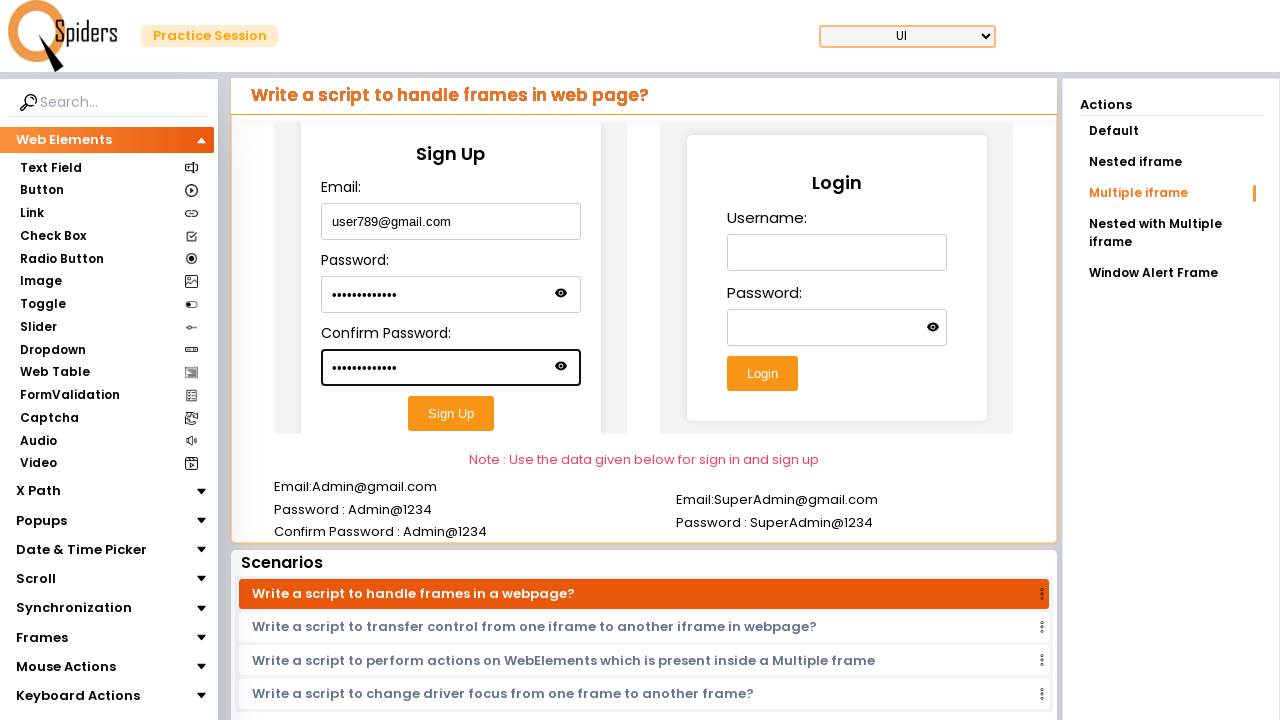

Filled username field in second iframe with 'demouser456@gmail.com' on (//iframe[@class='w-full h-96'])[2] >> internal:control=enter-frame >> input#use
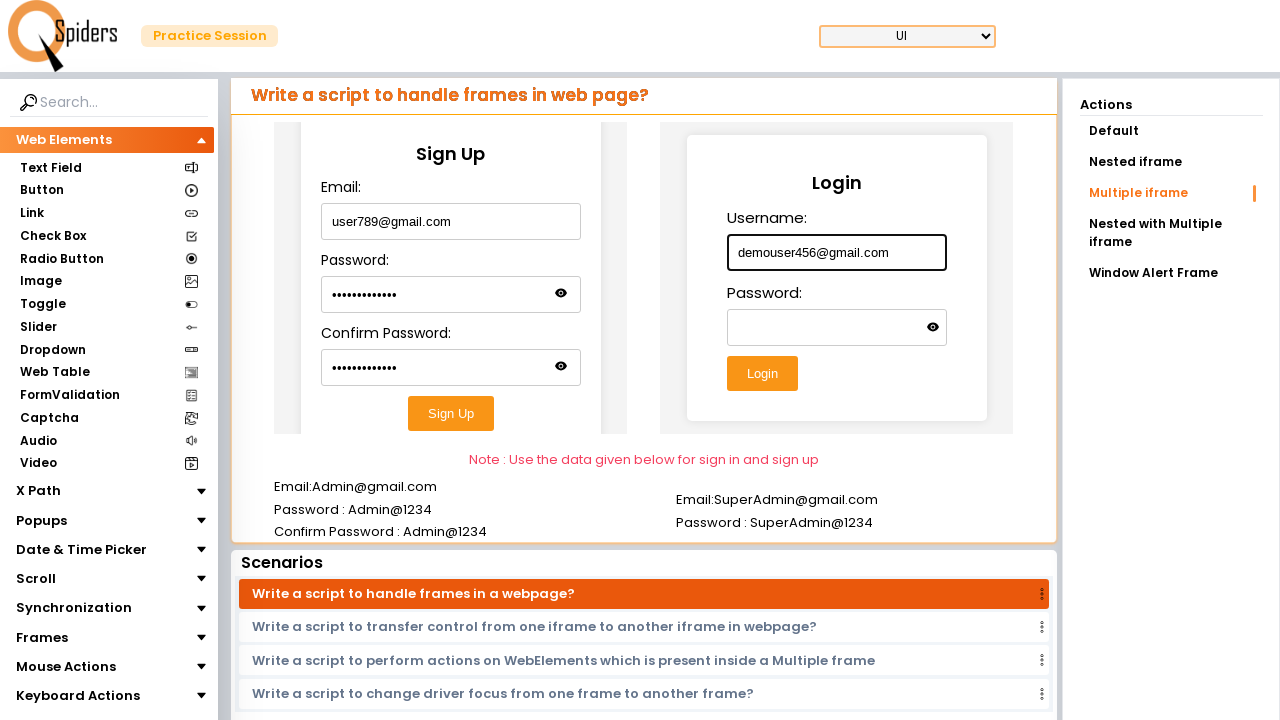

Filled password field in second iframe with 'TestPass456' on (//iframe[@class='w-full h-96'])[2] >> internal:control=enter-frame >> input#pas
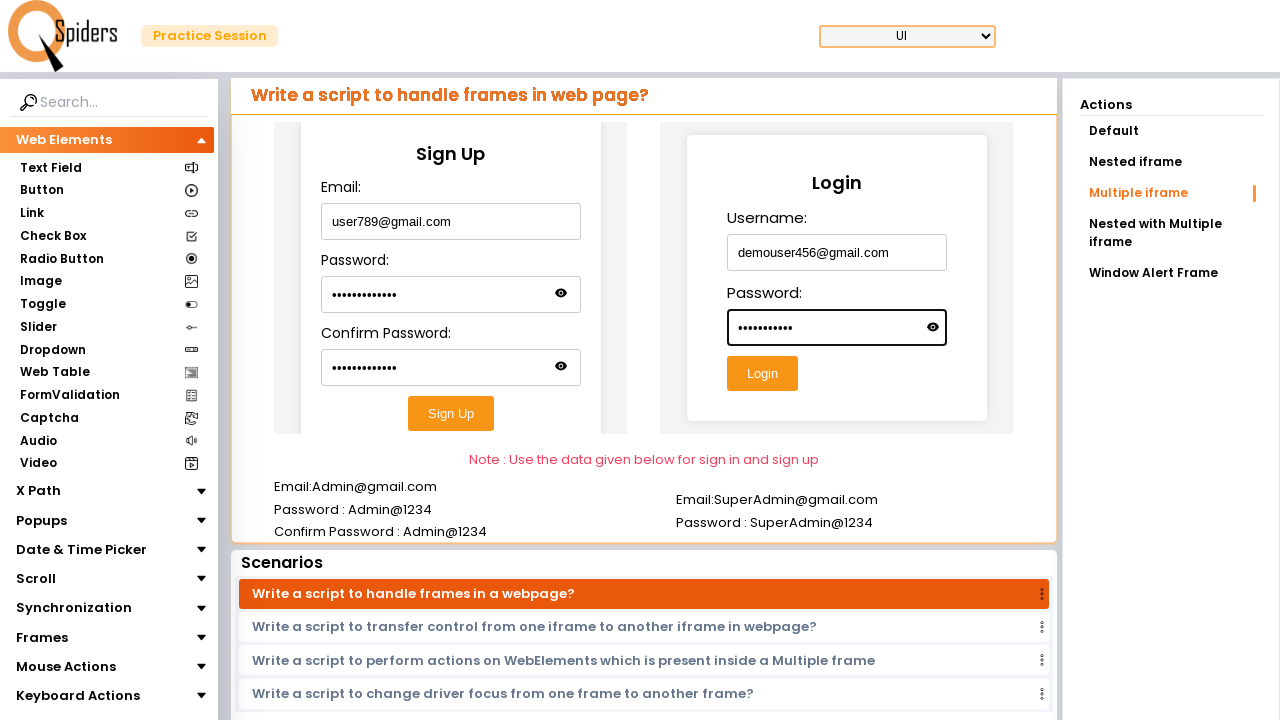

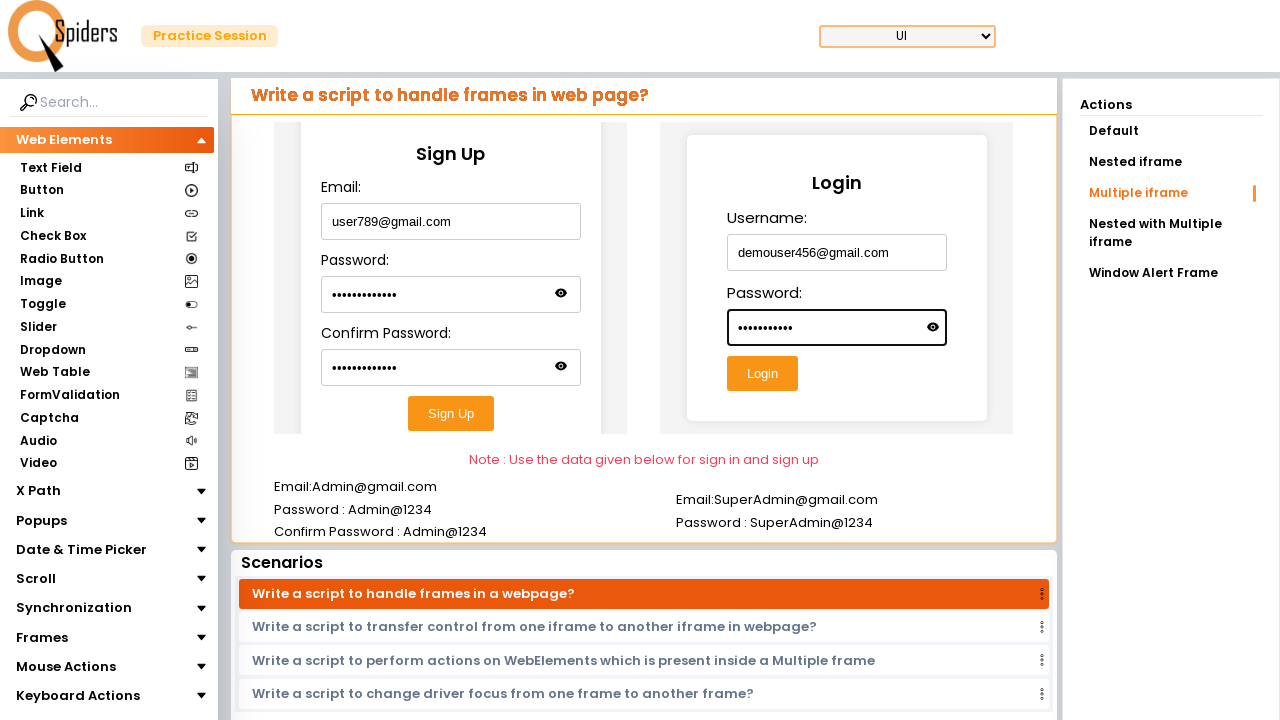